Tests checkbox and radio button selection by clicking elements and verifying their selected state

Starting URL: https://automationfc.github.io/basic-form/index.html

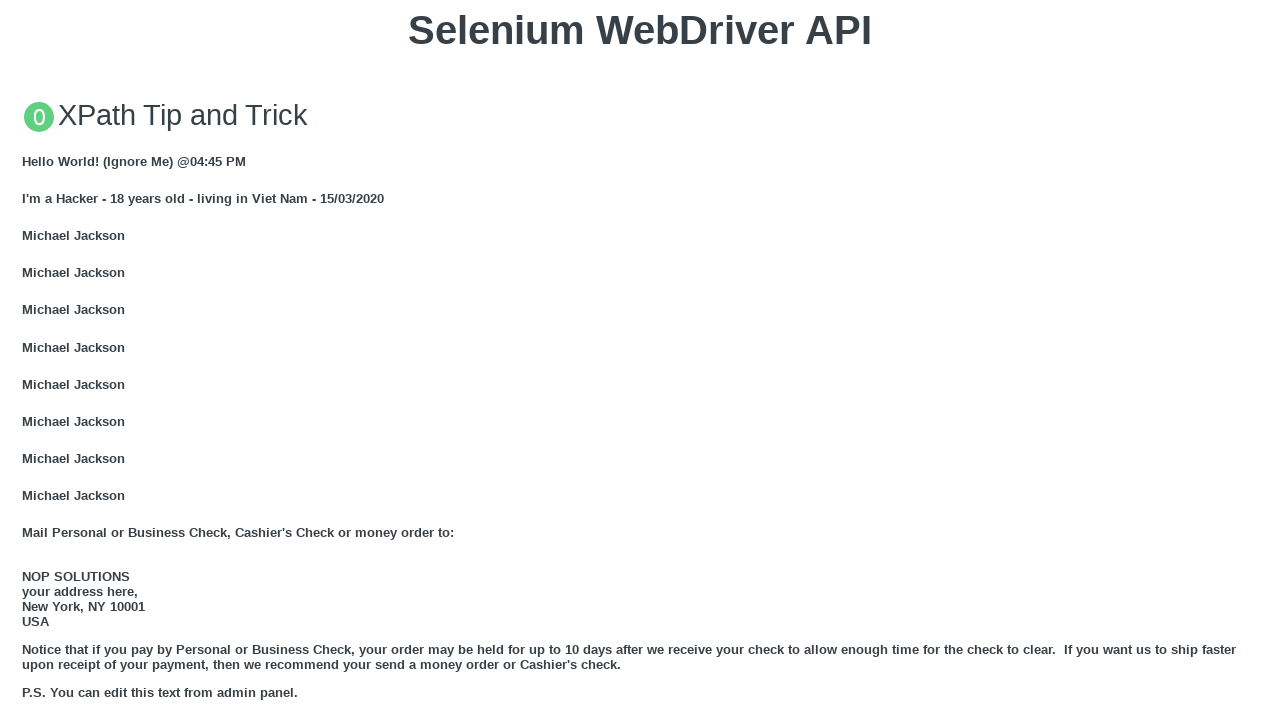

Clicked Under 18 checkbox at (28, 360) on #under_18
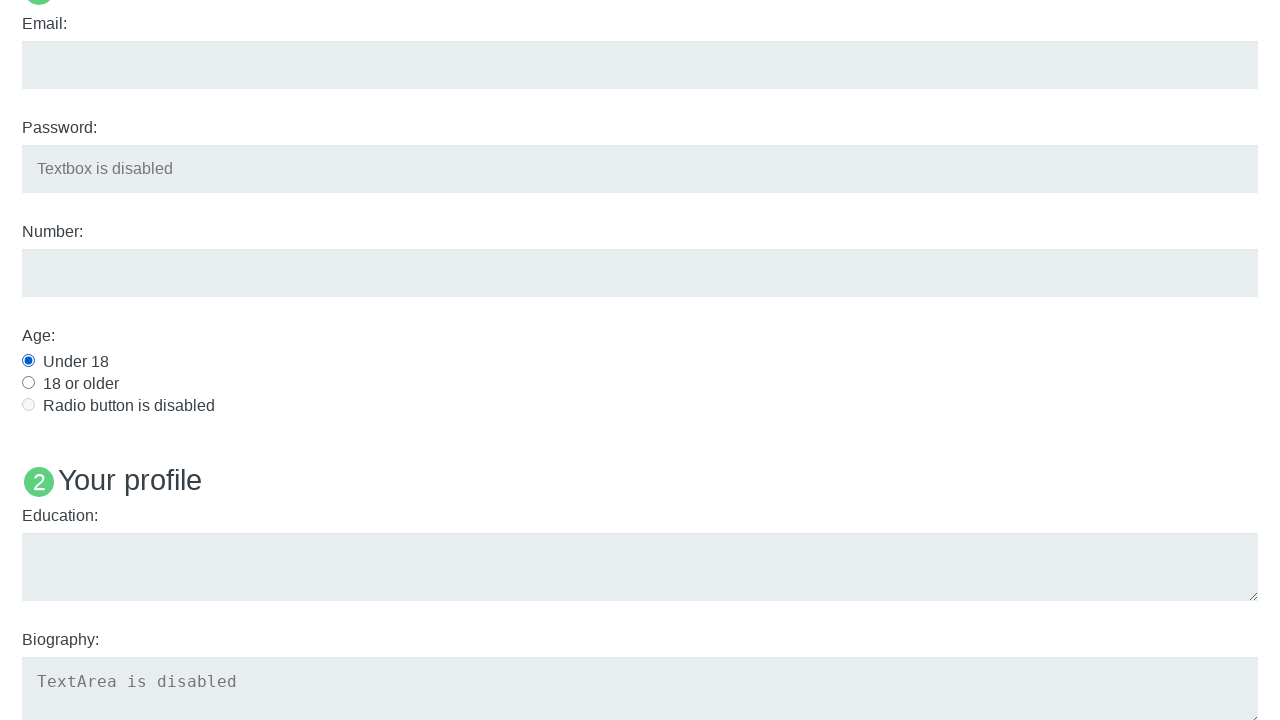

Clicked Java language radio button at (28, 361) on #java
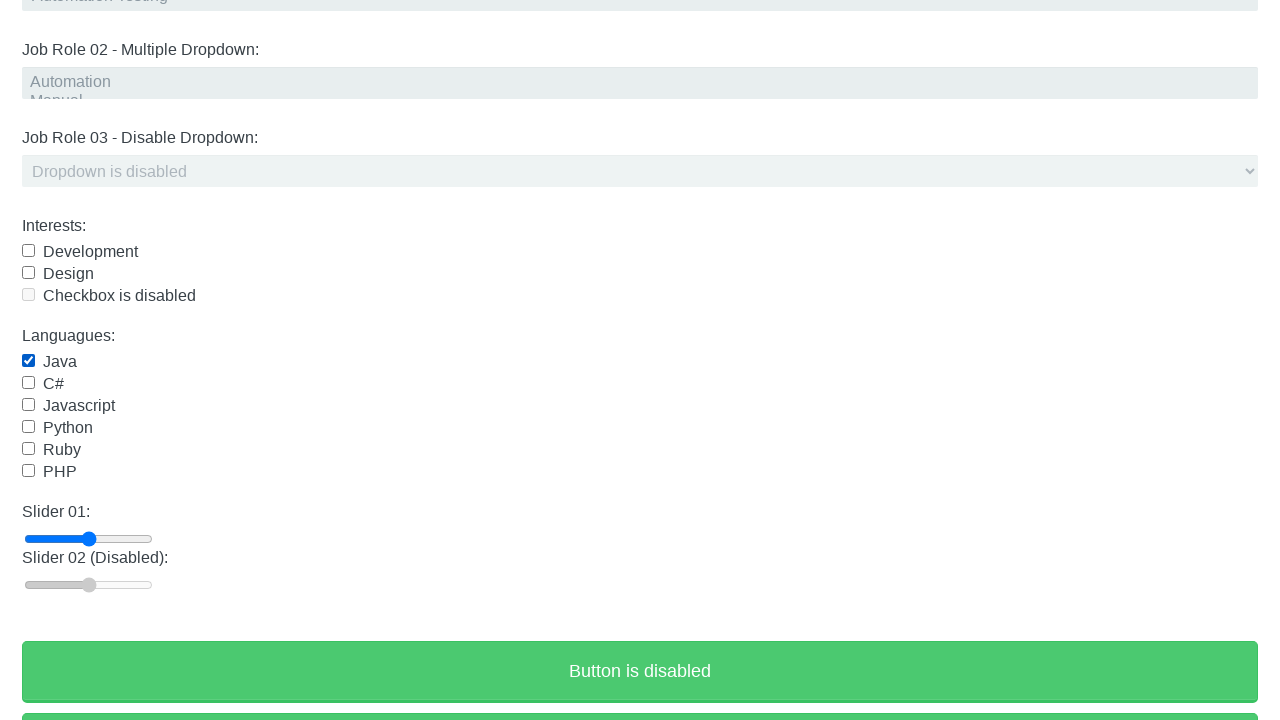

Verified Under 18 checkbox is selected
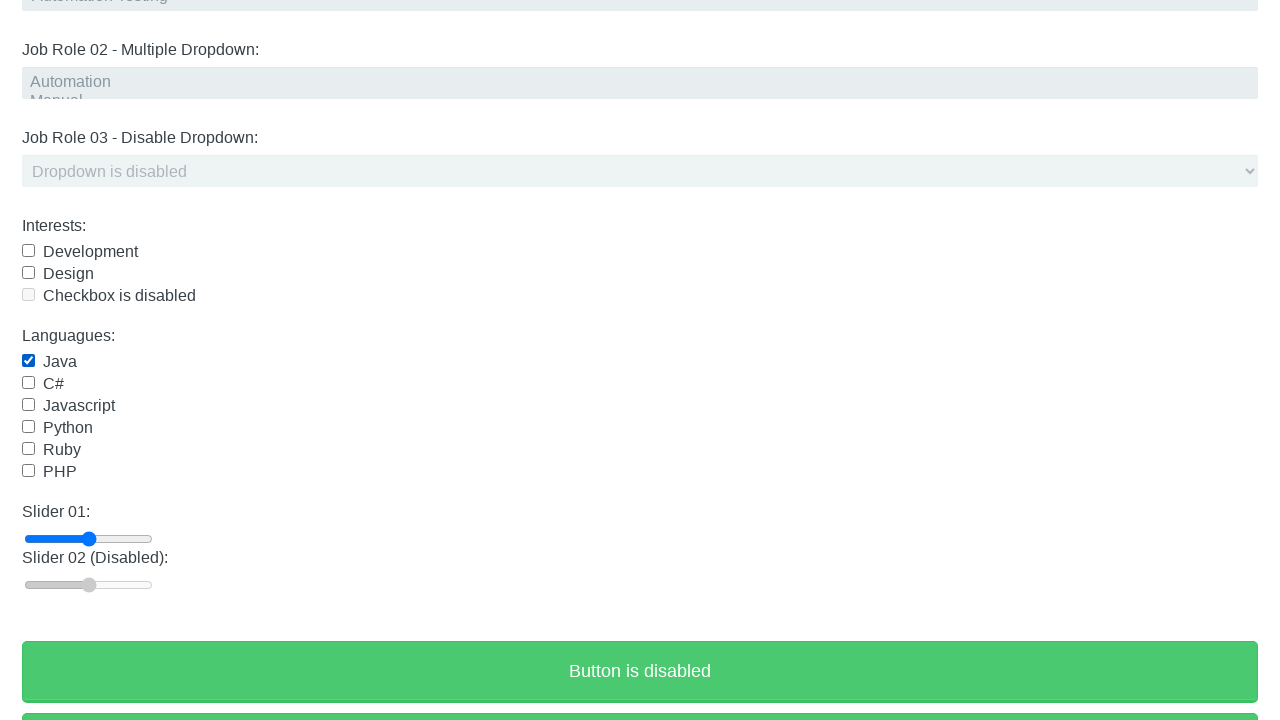

Verified Java radio button is selected
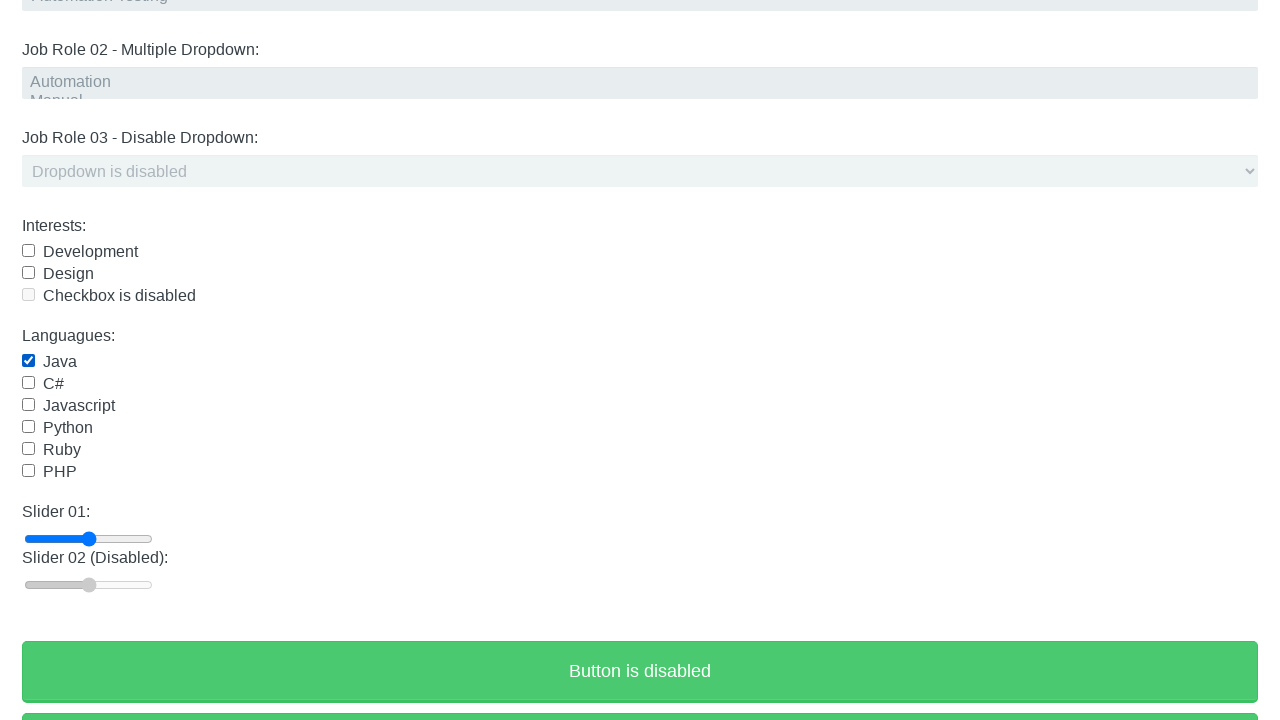

Clicked Under 18 checkbox again to toggle at (28, 360) on #under_18
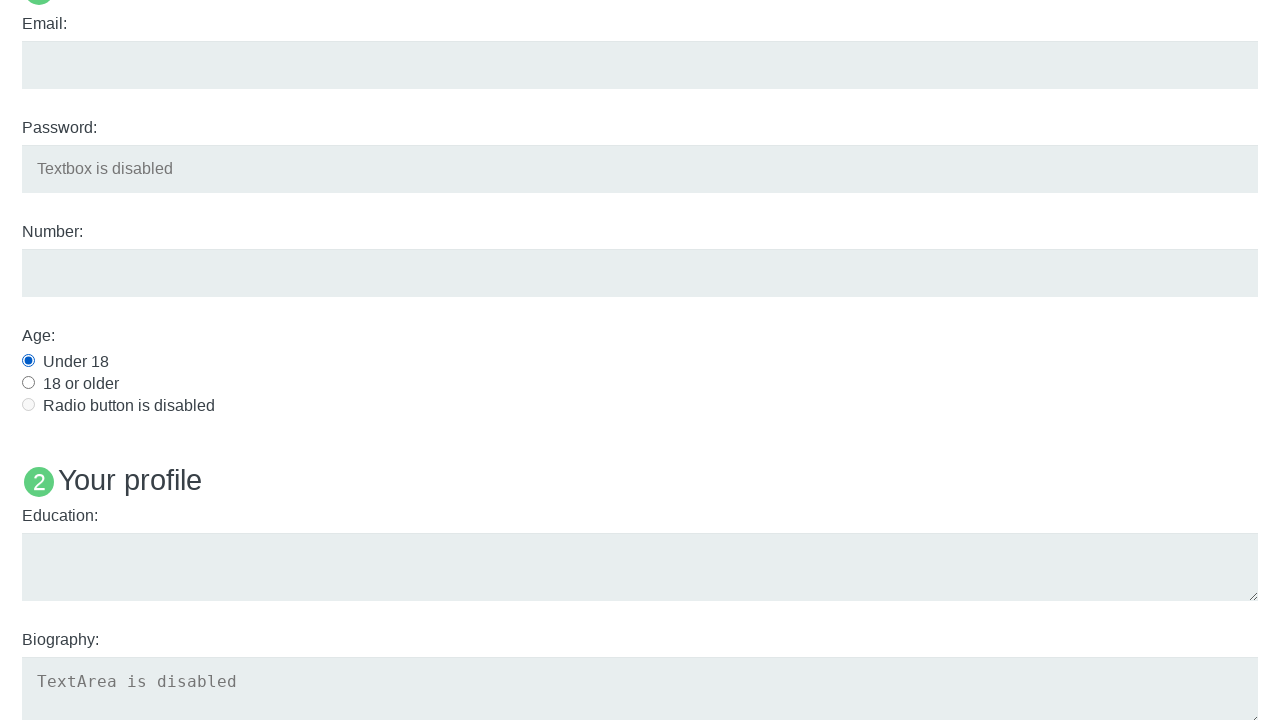

Clicked Java radio button again to toggle at (28, 361) on #java
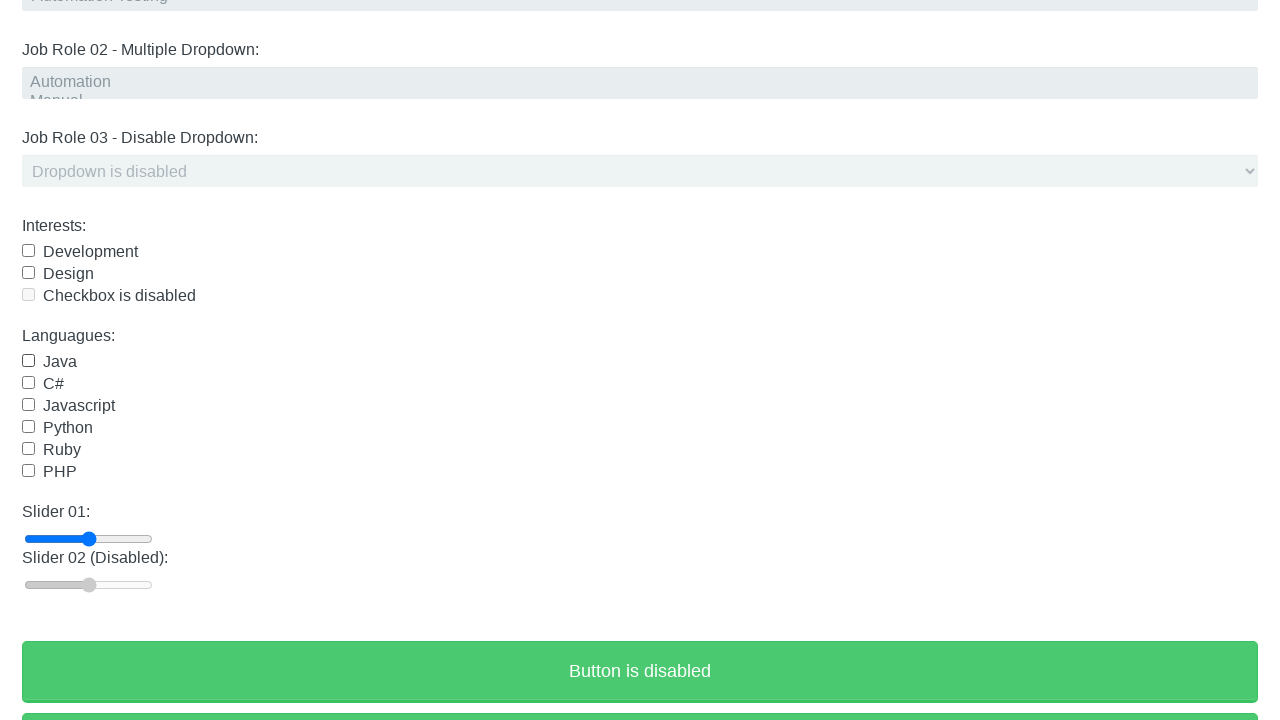

Verified Under 18 checkbox remains selected after toggle
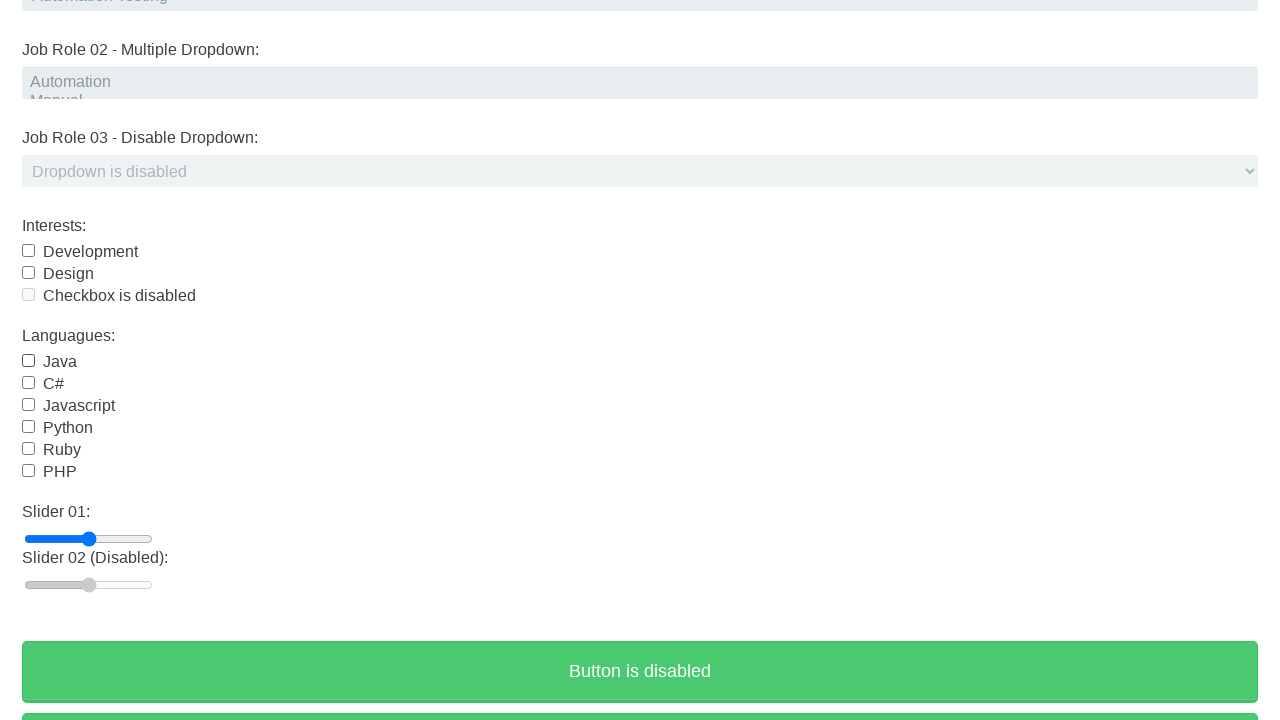

Verified Java radio button is deselected after toggle
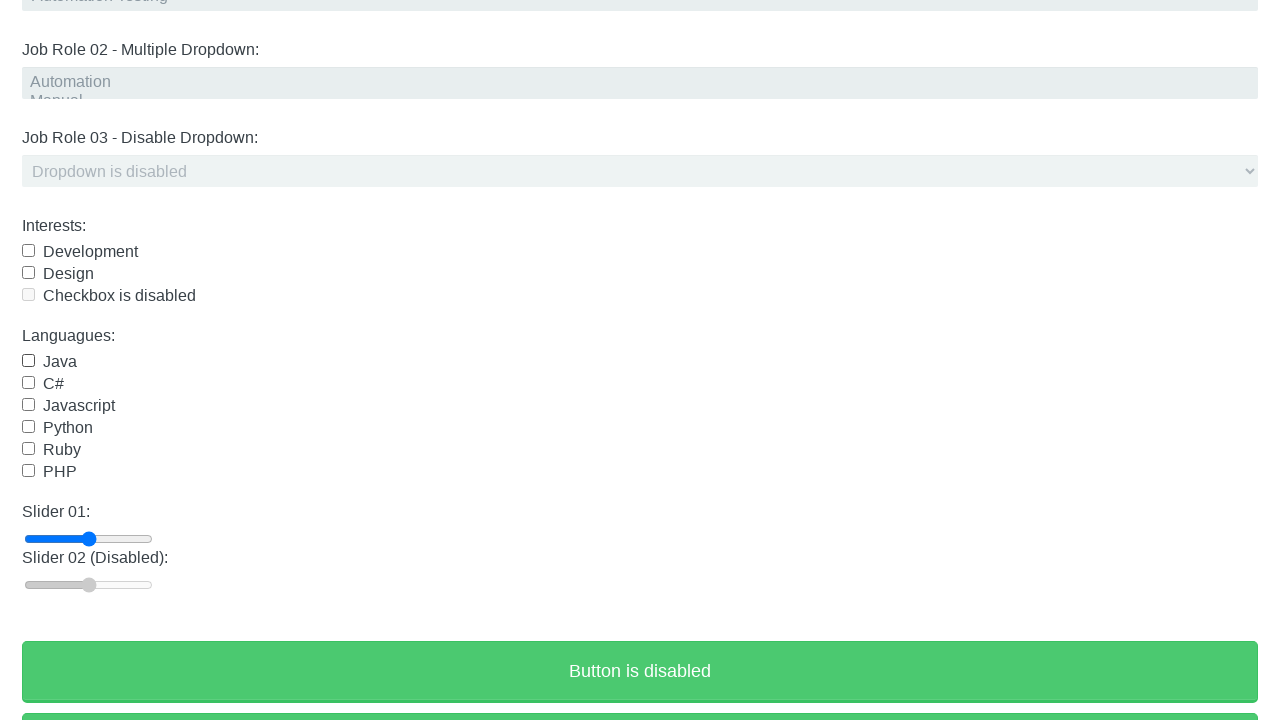

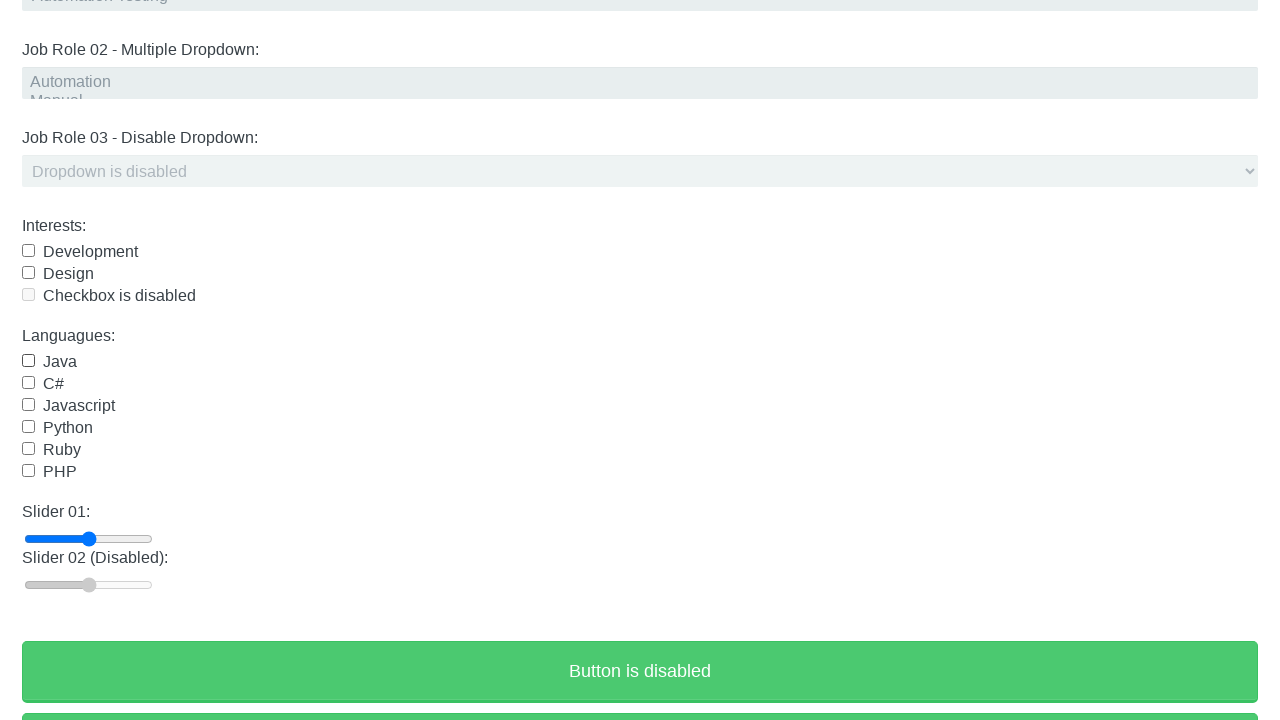